Tests interaction with a dynamic web table by reading table headers, rows, and data, then performing actions on specific rows based on country values

Starting URL: https://seleniumpractise.blogspot.com/2021/08

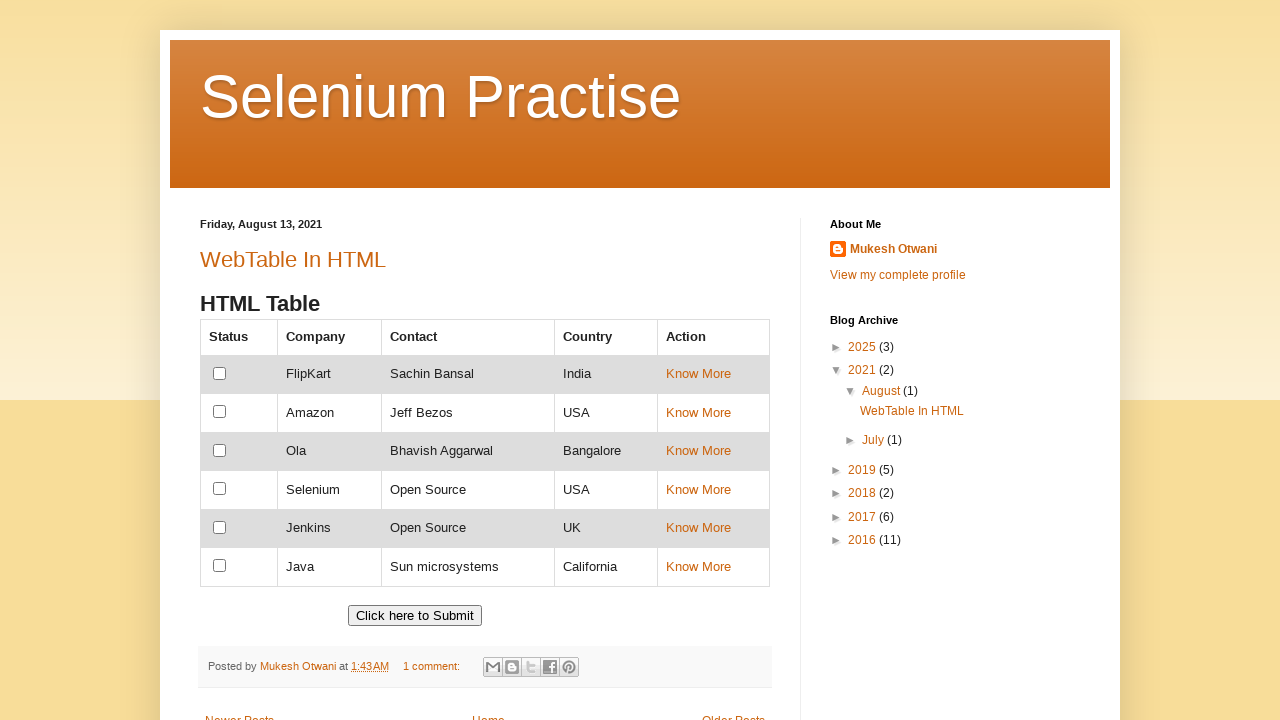

Located all table headers from customers table
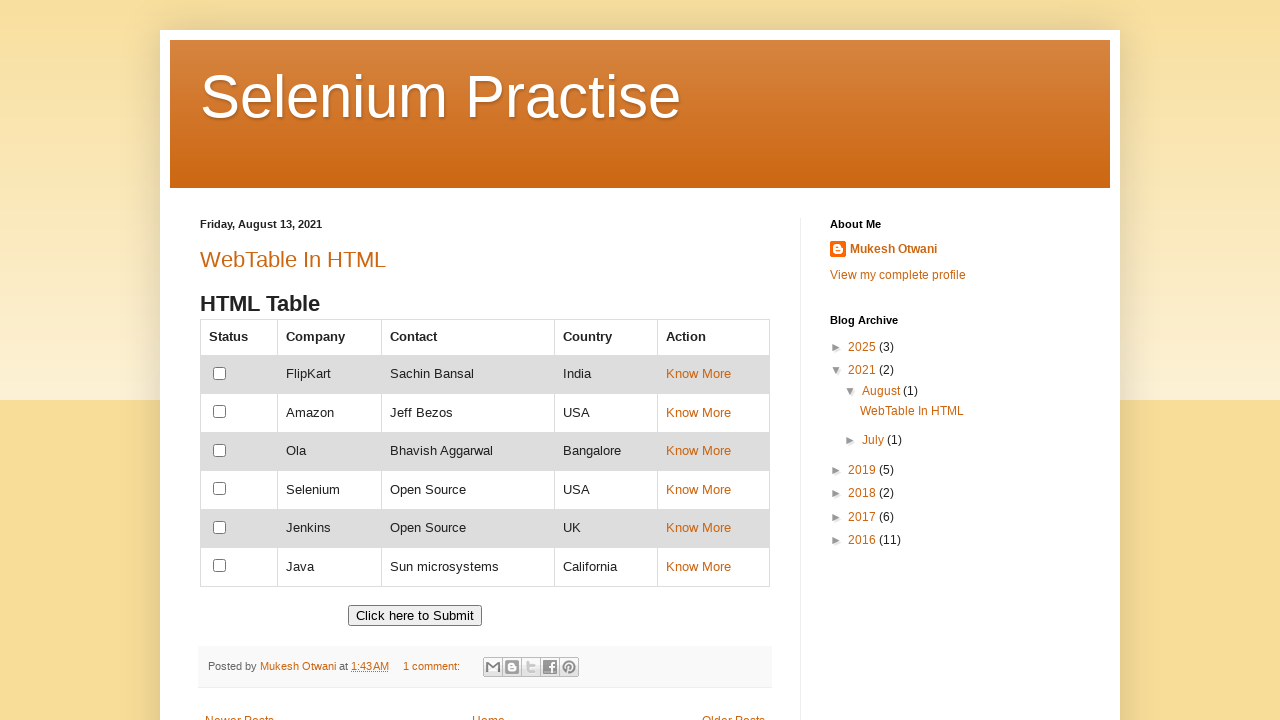

Retrieved header count: 5
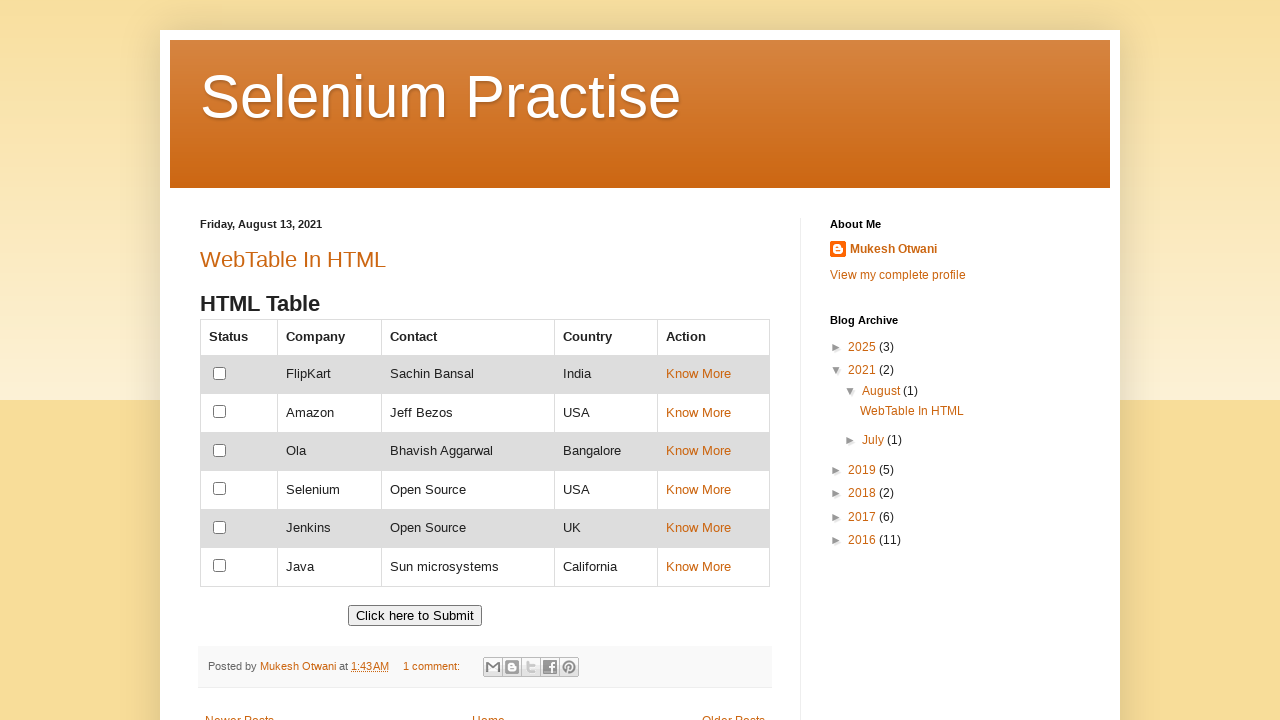

Read table header: Status
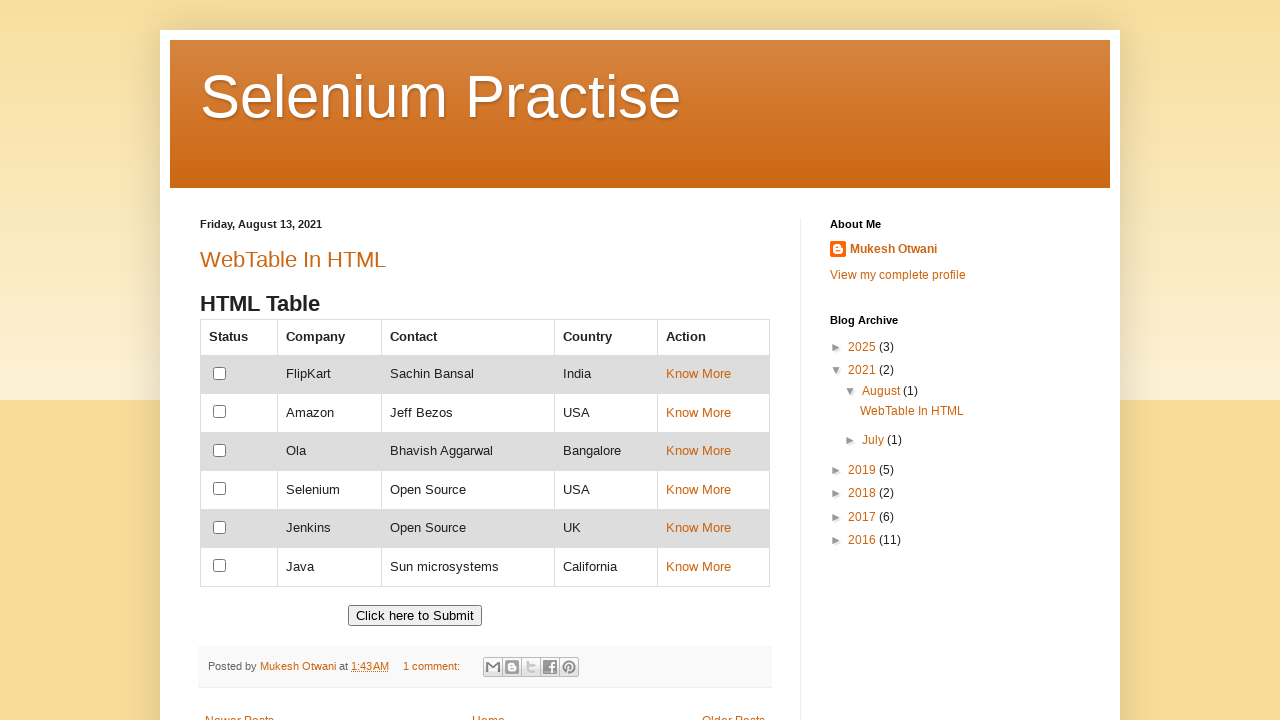

Read table header: Company
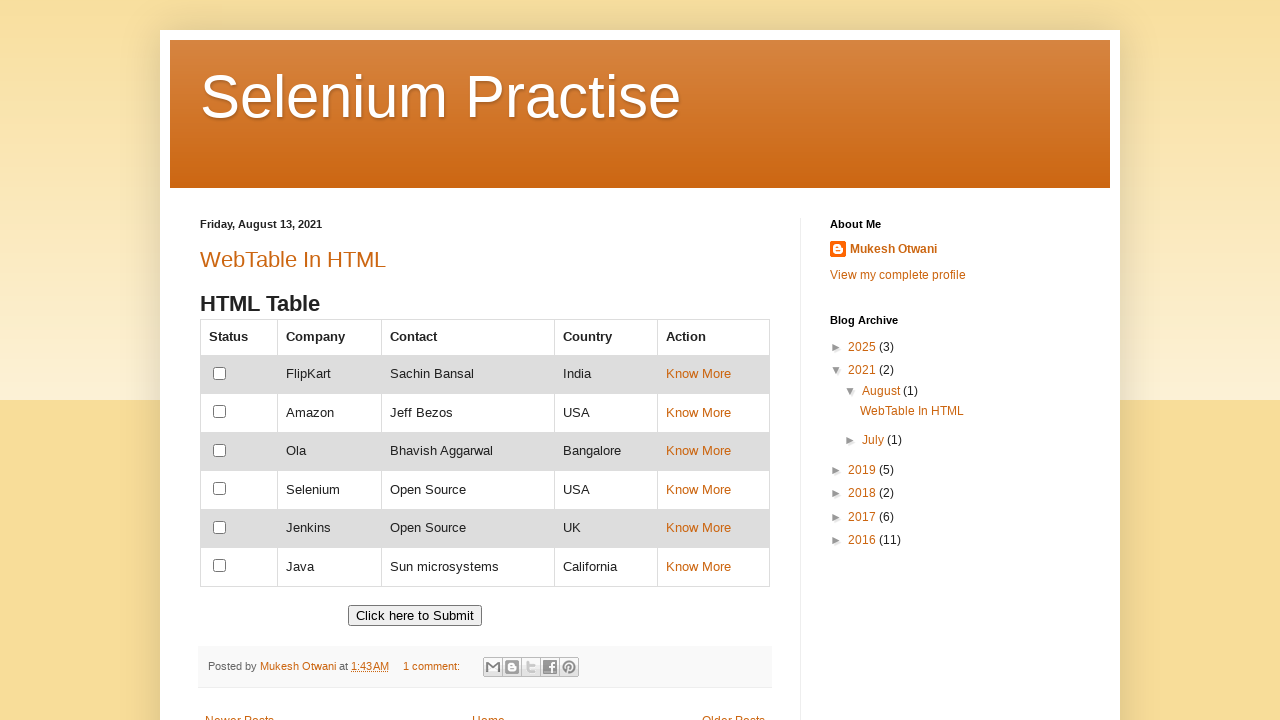

Read table header: Contact
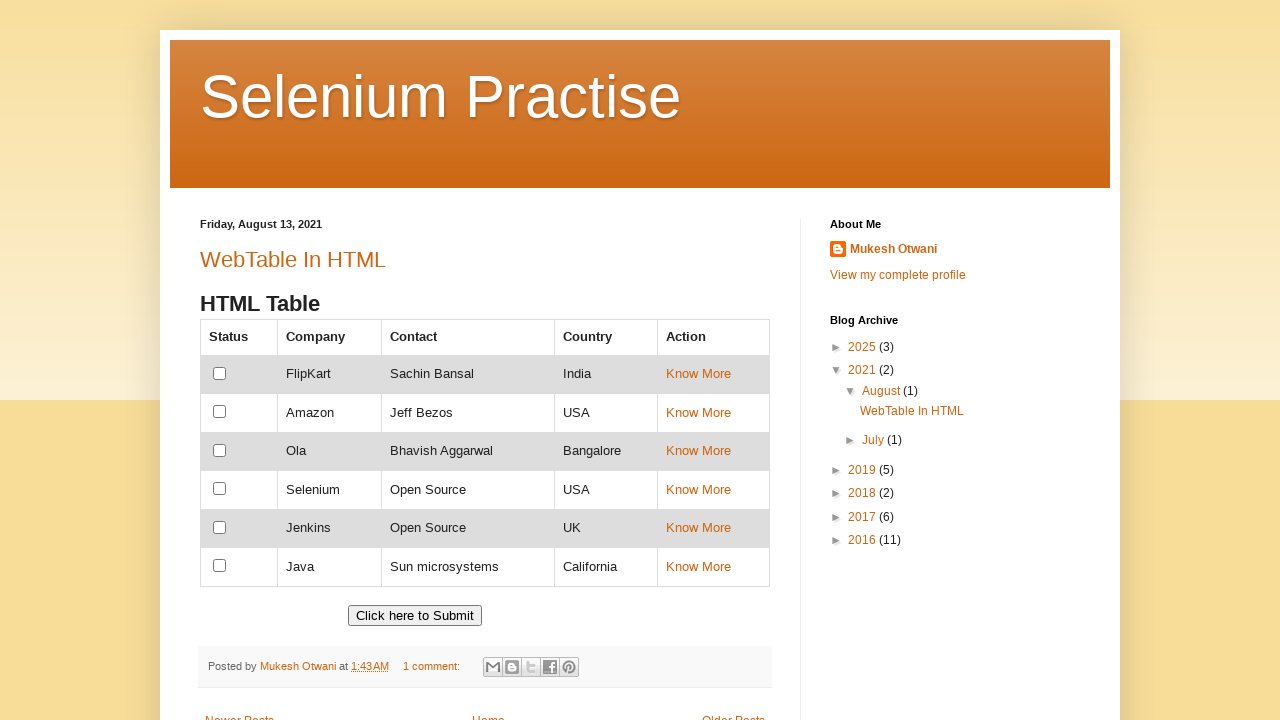

Read table header: Country
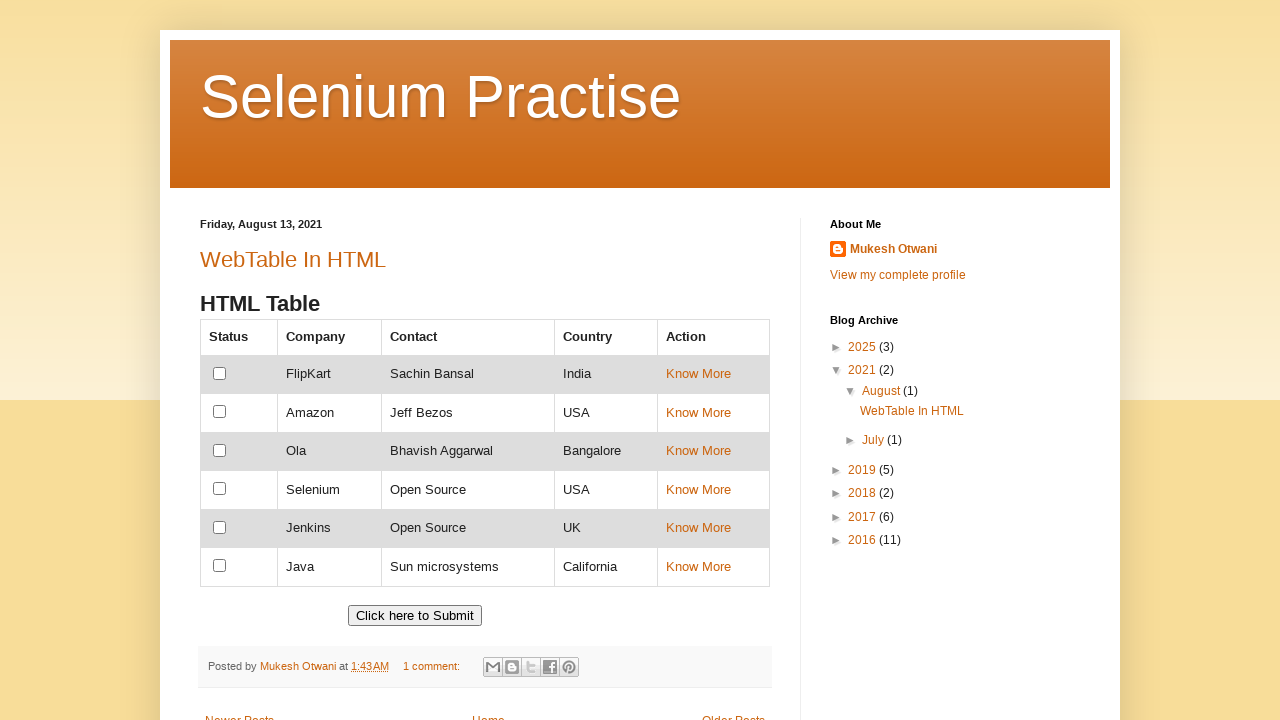

Read table header: Action
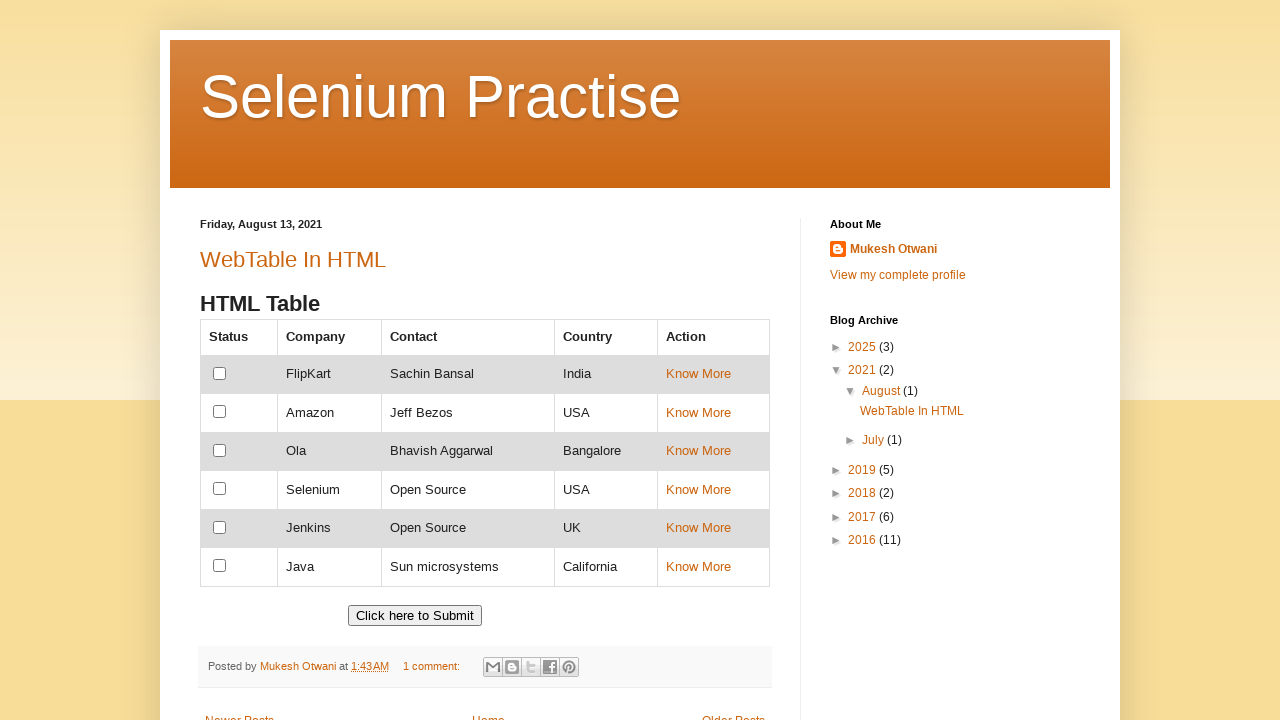

Verified header count is 5 as expected
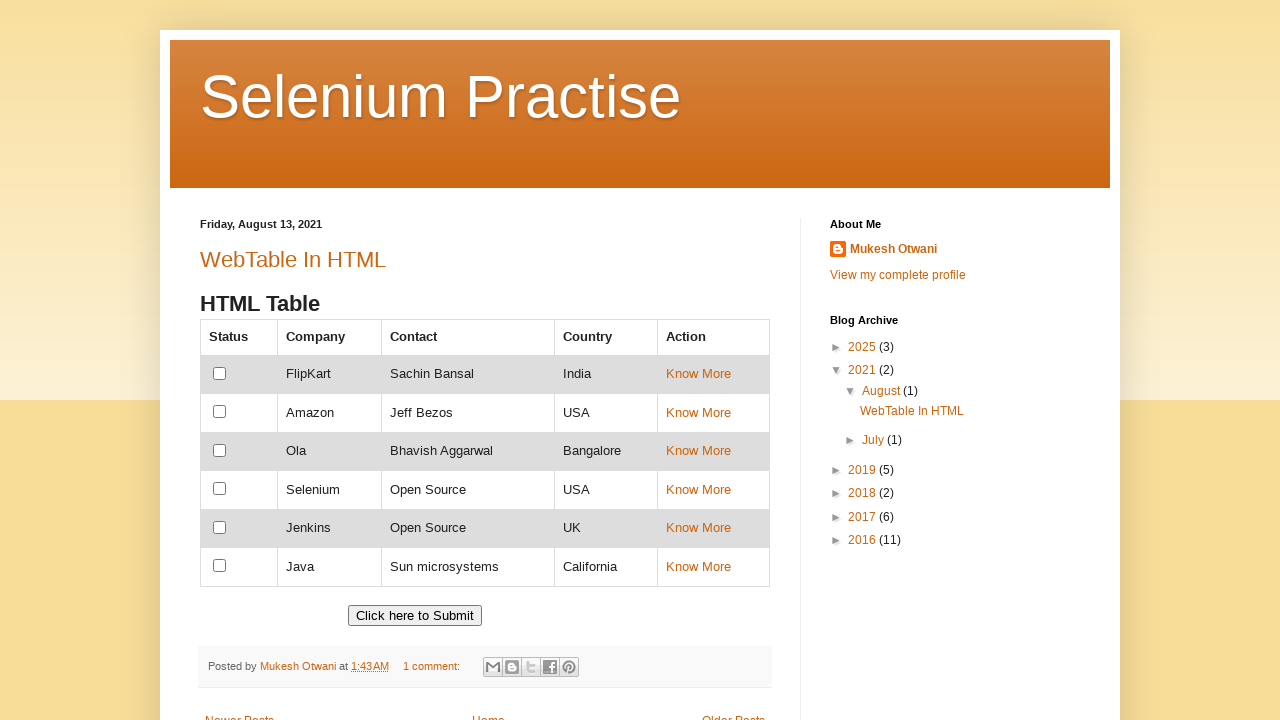

Located all table rows from customers table
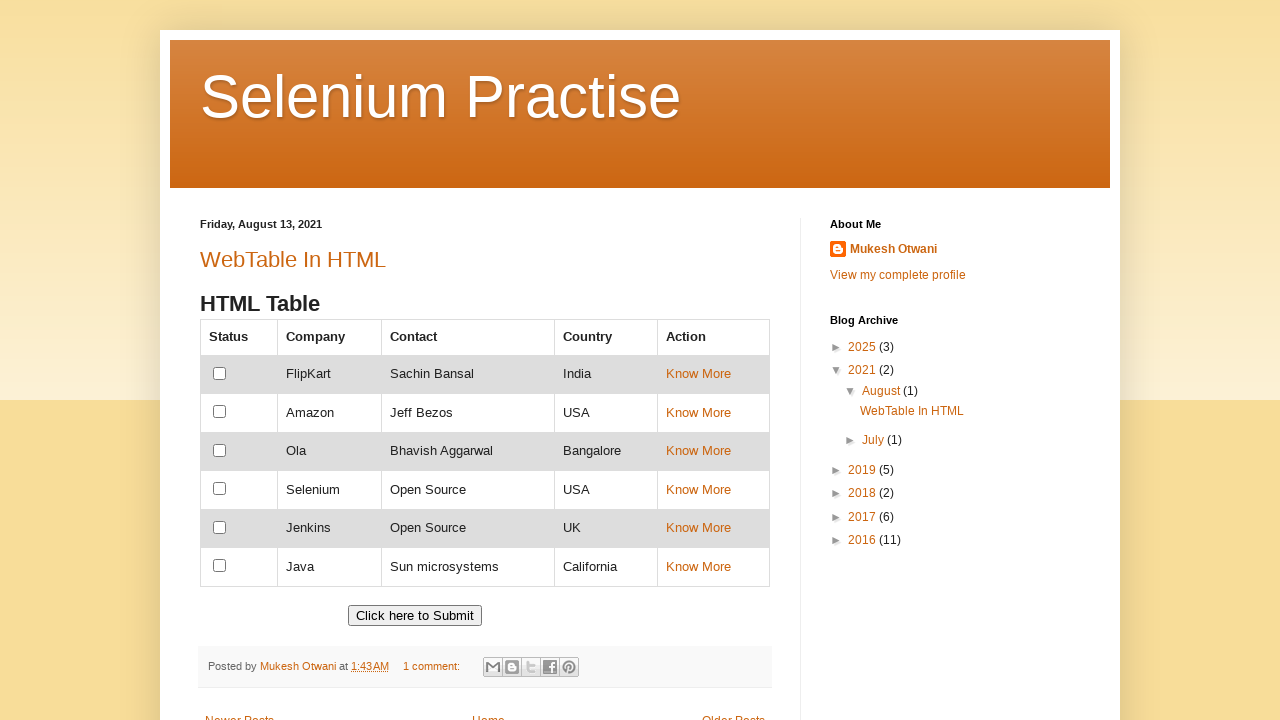

Retrieved total row count: 7
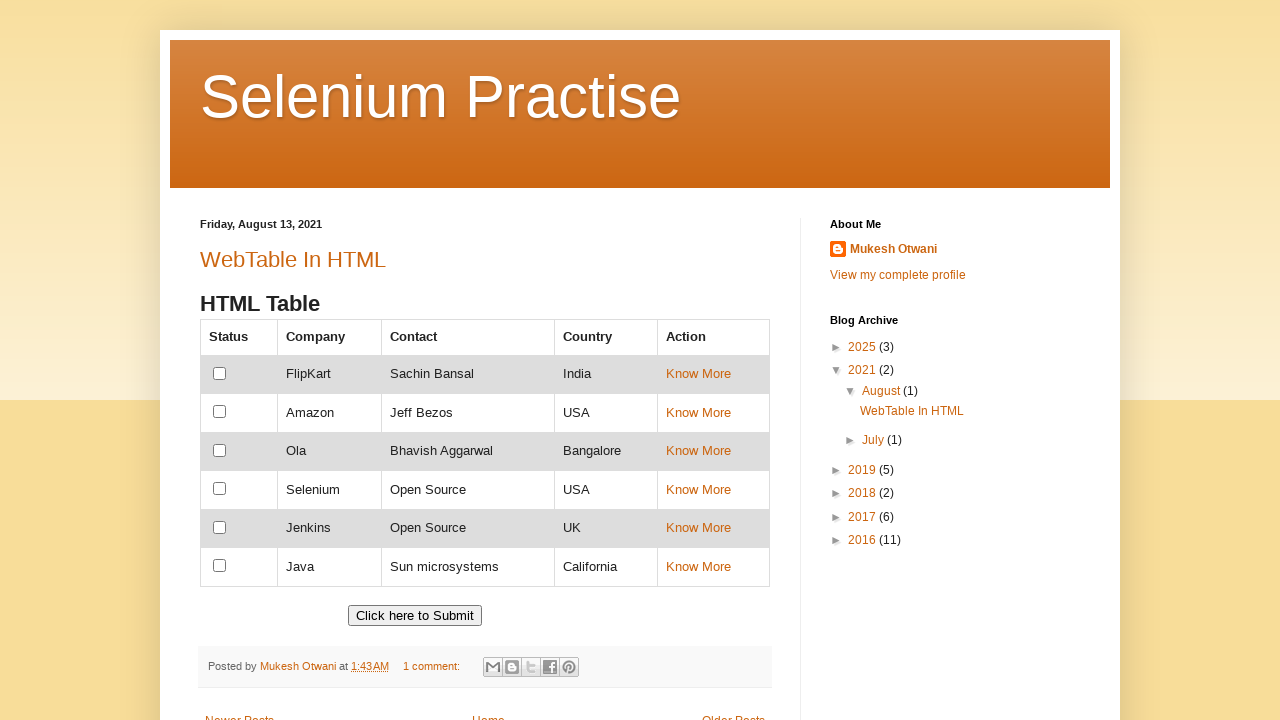

Read table row data: 
    Status
    Company
    Contact
    Country
  ...
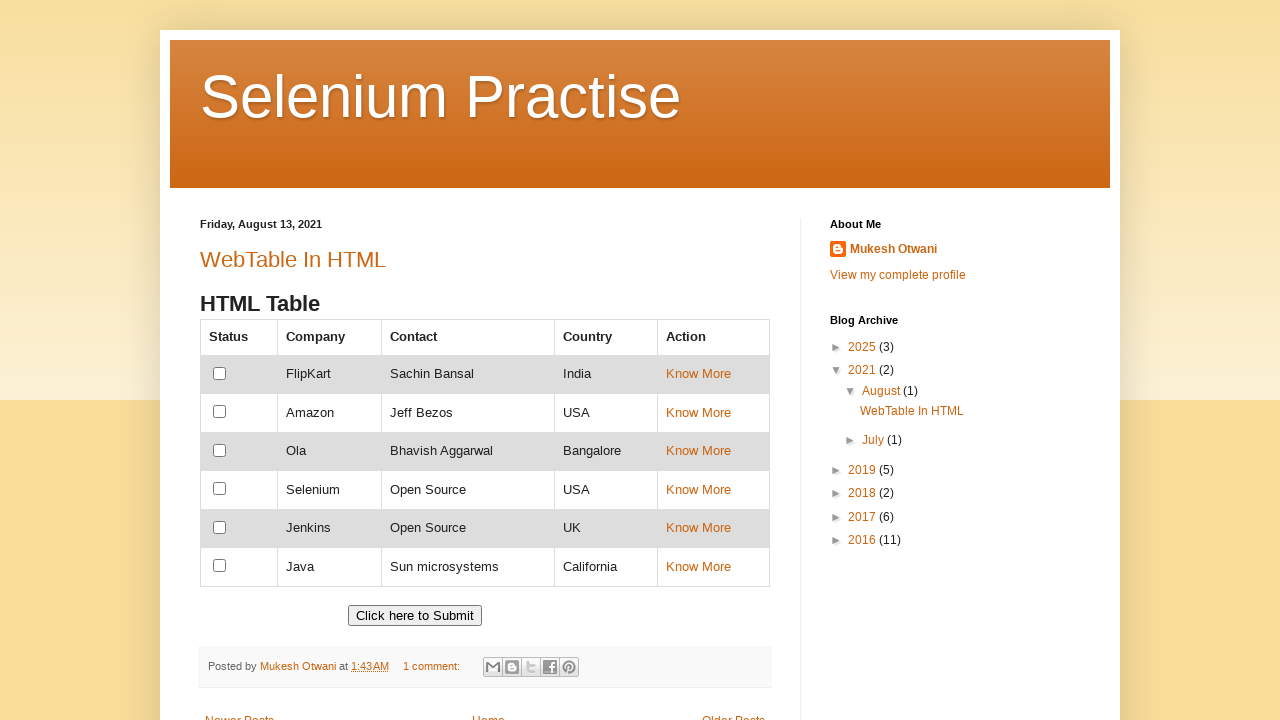

Read table row data: 
  	
    FlipKart
    Sachin Bansal
    India
    ...
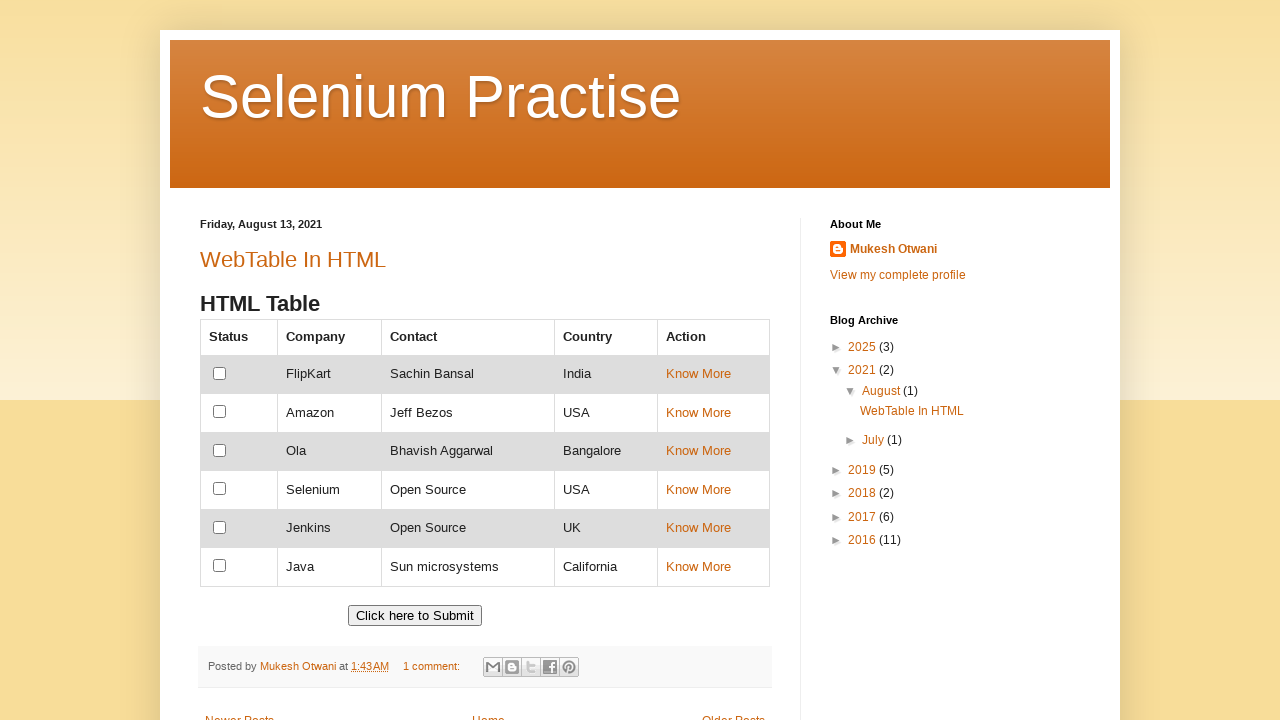

Read table row data: 
  	
    Amazon
    Jeff Bezos
    USA
    Know Mo...
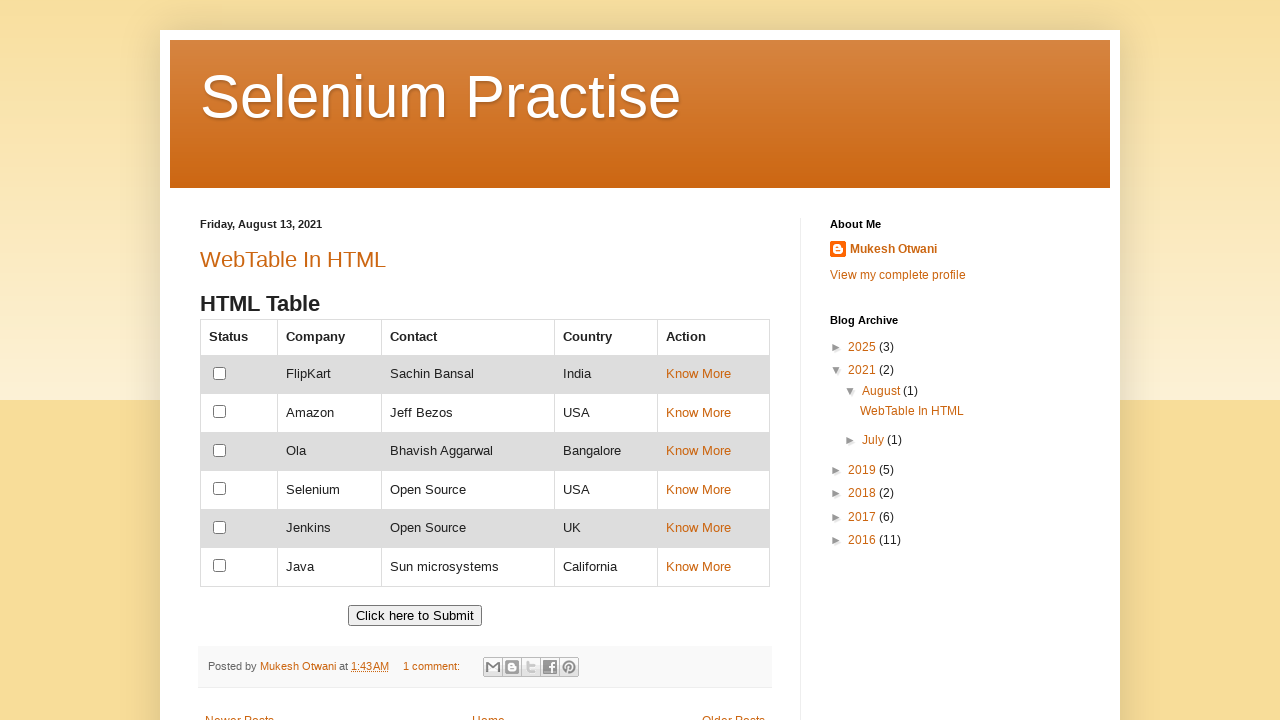

Read table row data: 
  	
    Ola
    Bhavish Aggarwal
    Bangalore
  ...
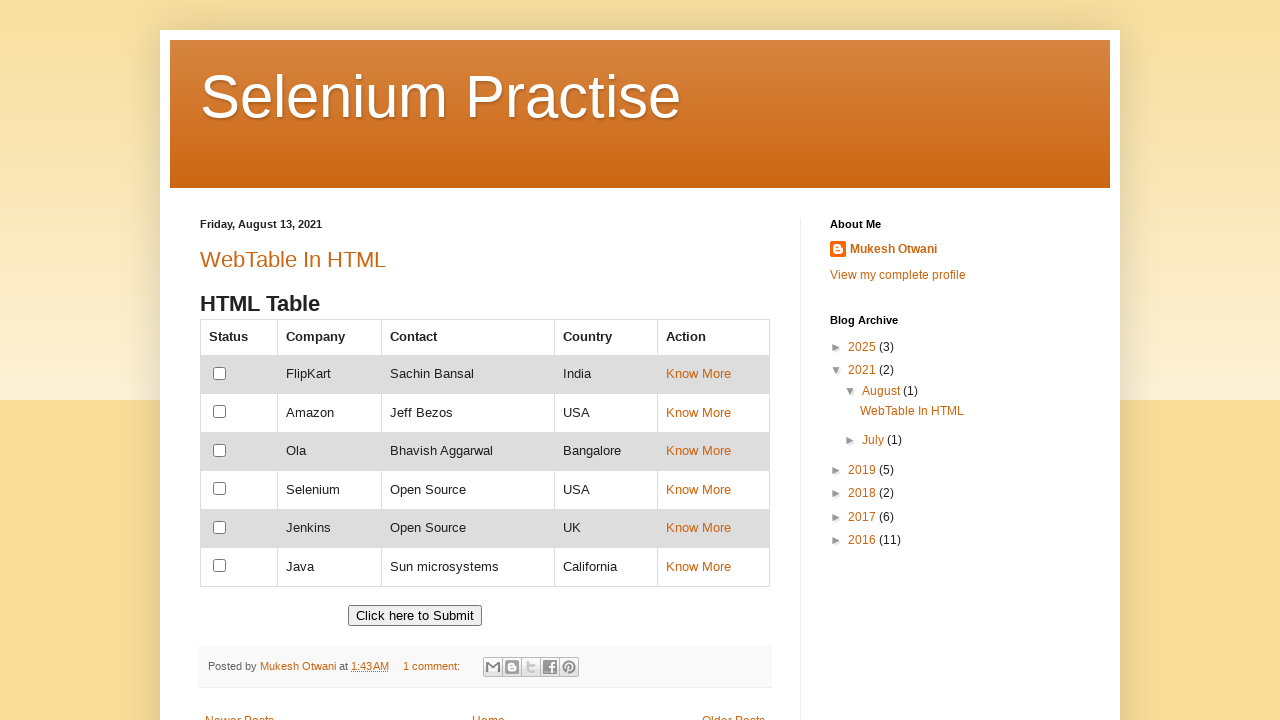

Read table row data: 
  	
    Selenium
    Open Source
    USA
    Know...
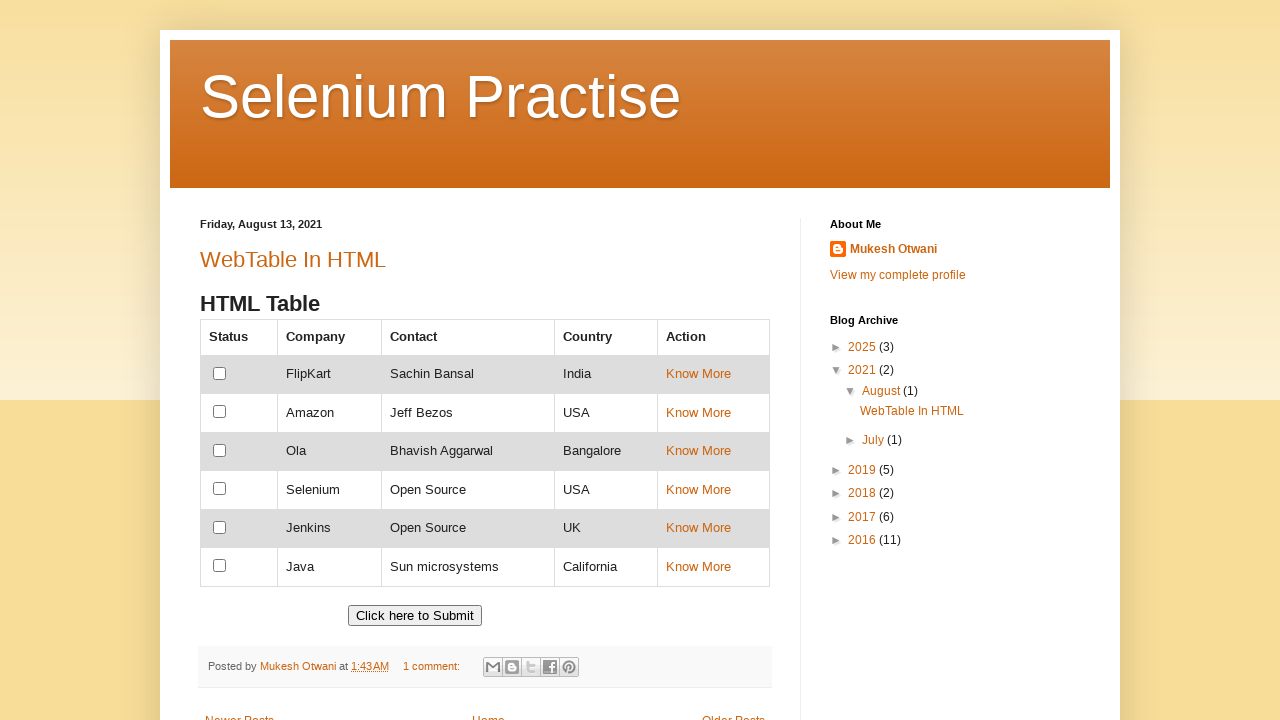

Read table row data: 
  	
    Jenkins
    Open Source
    UK
    Know M...
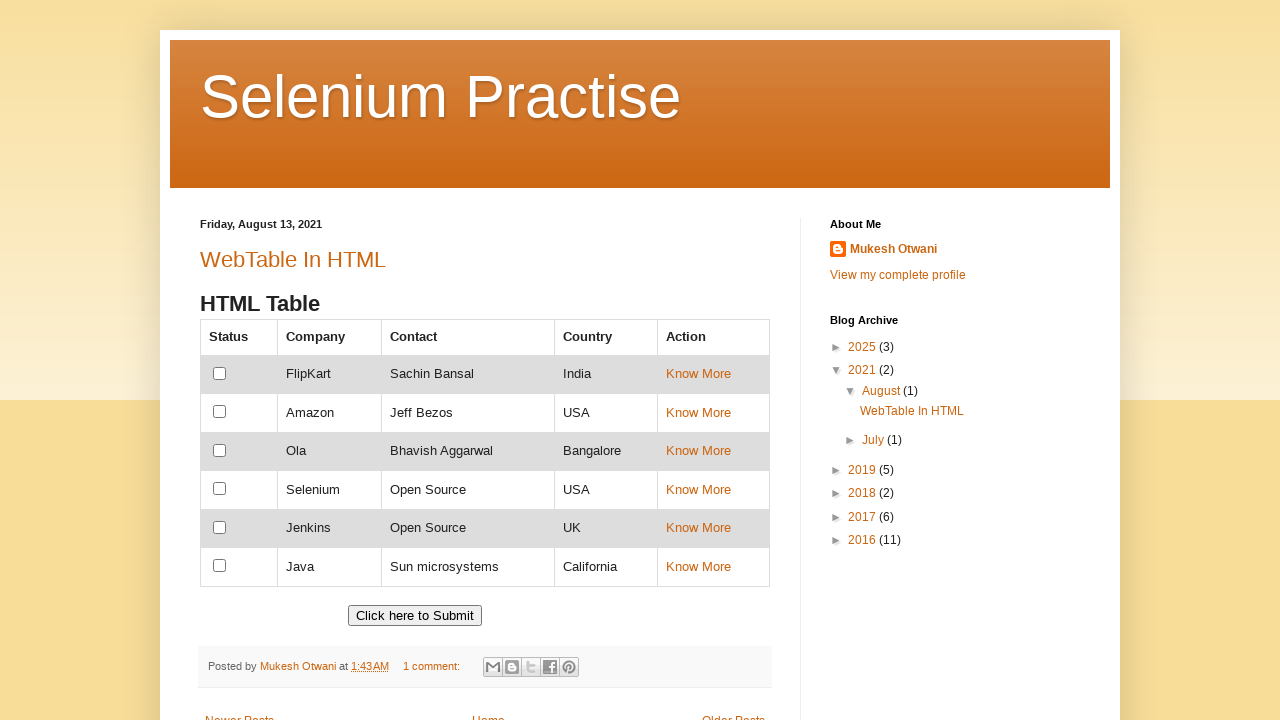

Read table row data: 
  	
    Java
    Sun microsystems
    California ...
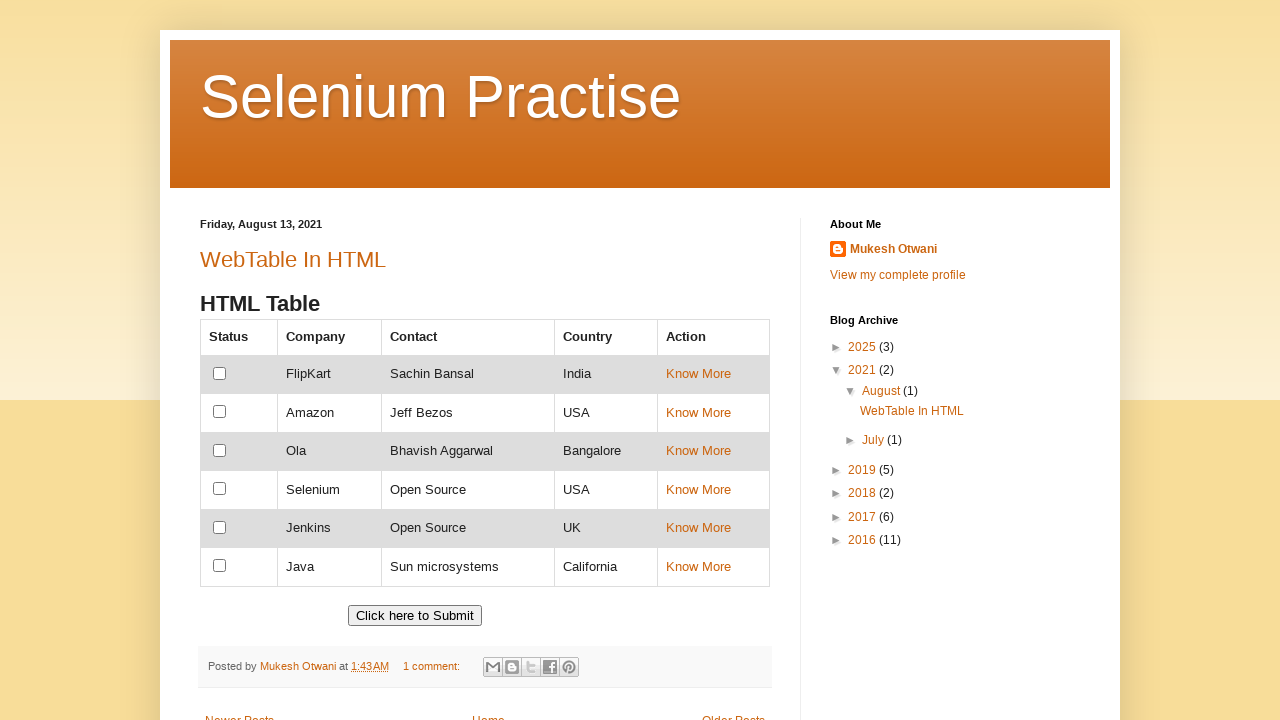

Located all country column cells (column 4) from customers table
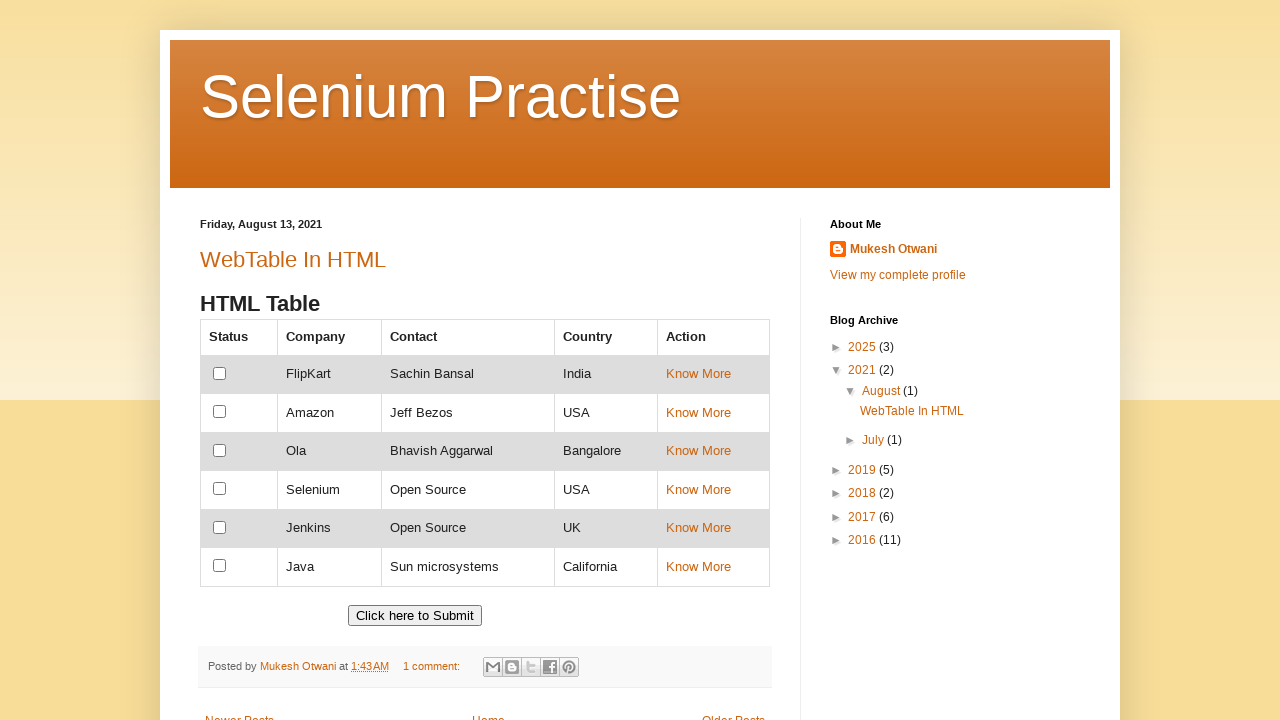

Retrieved total country cell count: 6
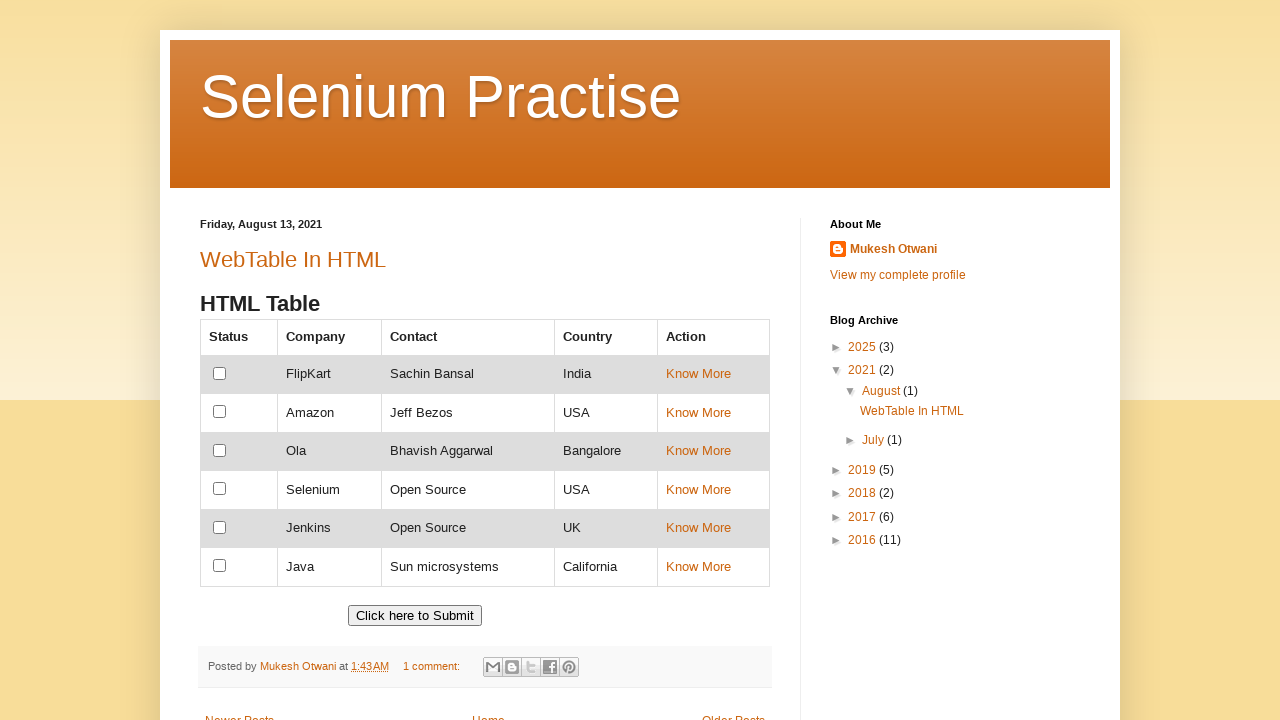

Read country value: India
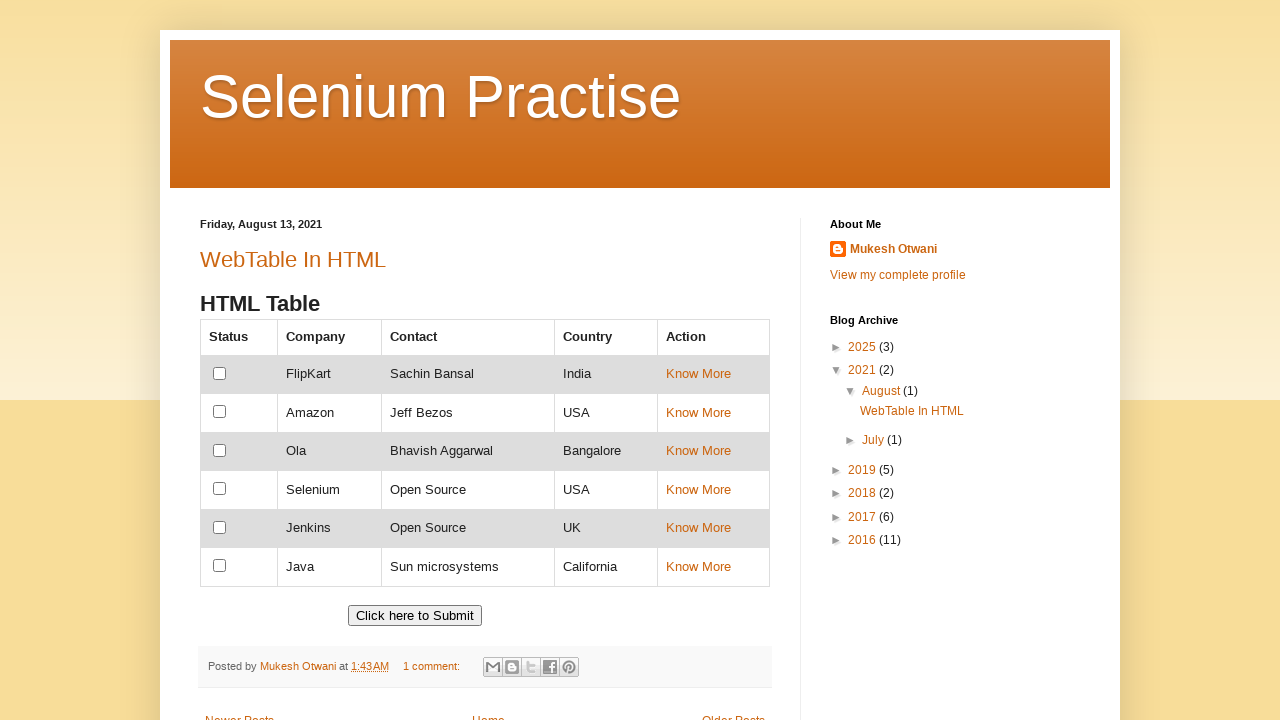

Read country value: USA
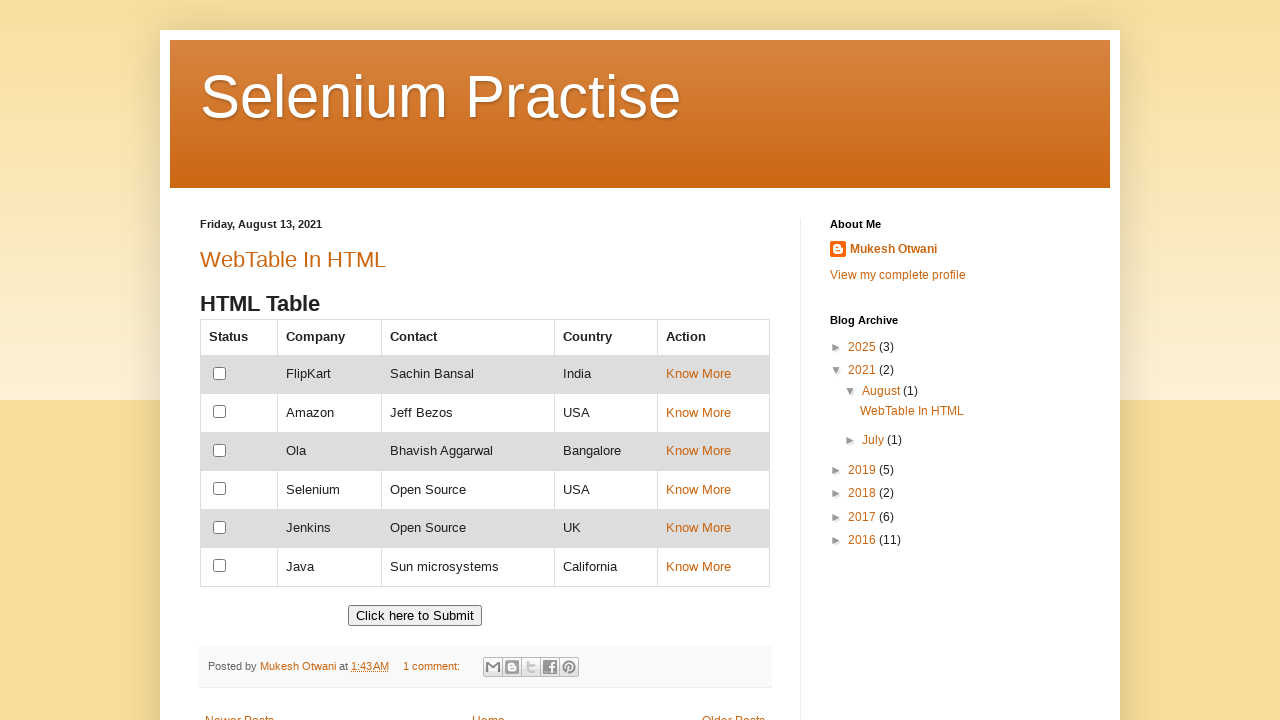

Read country value: Bangalore
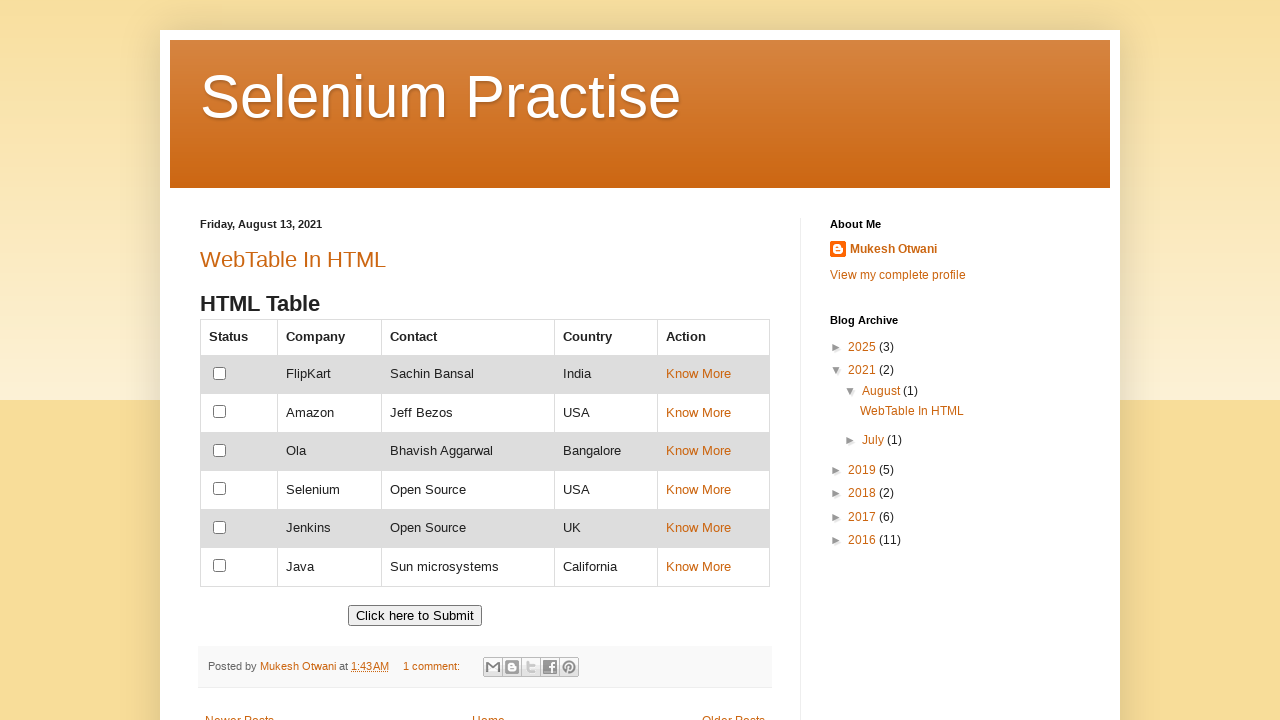

Read country value: USA
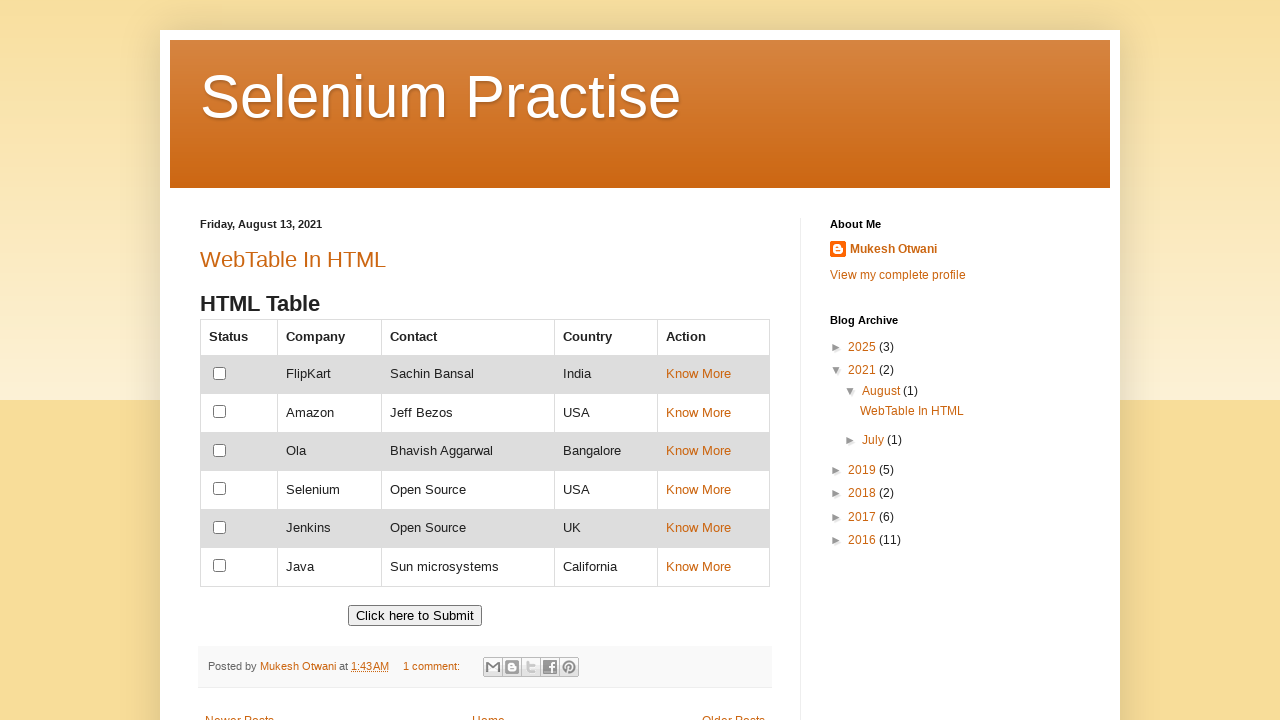

Read country value: UK
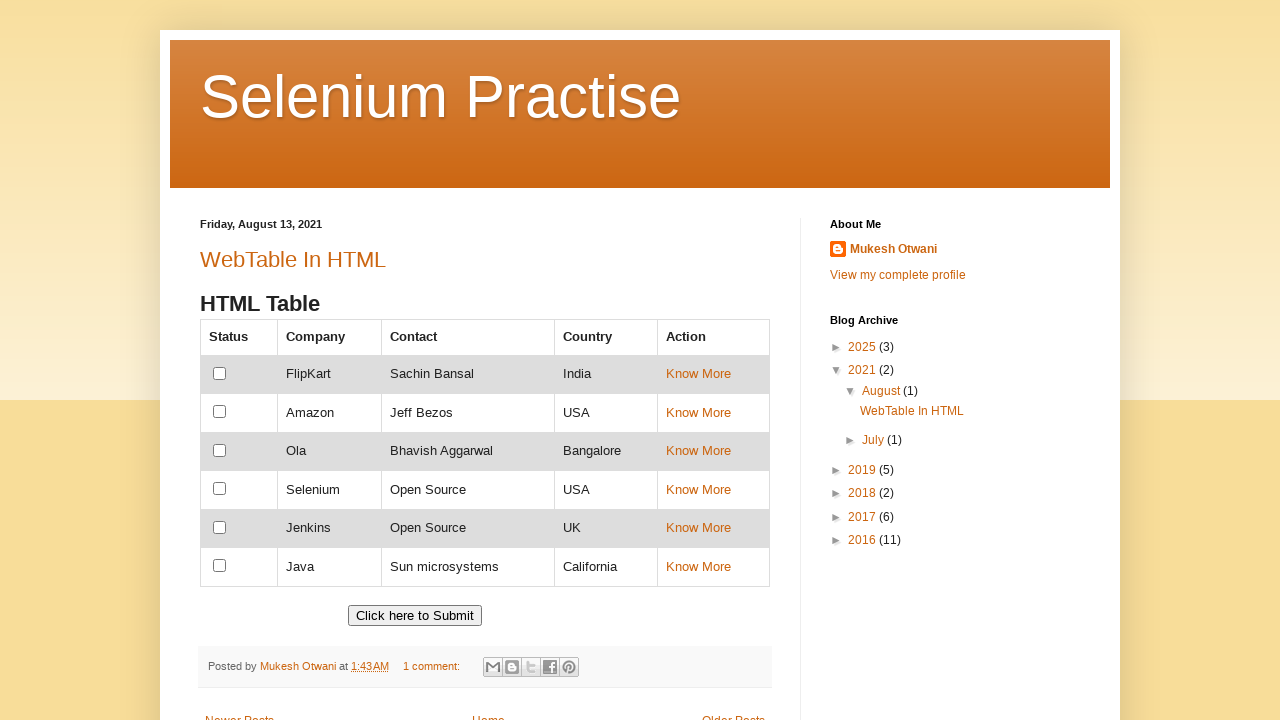

Clicked checkbox for UK row at (220, 527) on xpath=//td[text()='UK']//preceding-sibling::td/input
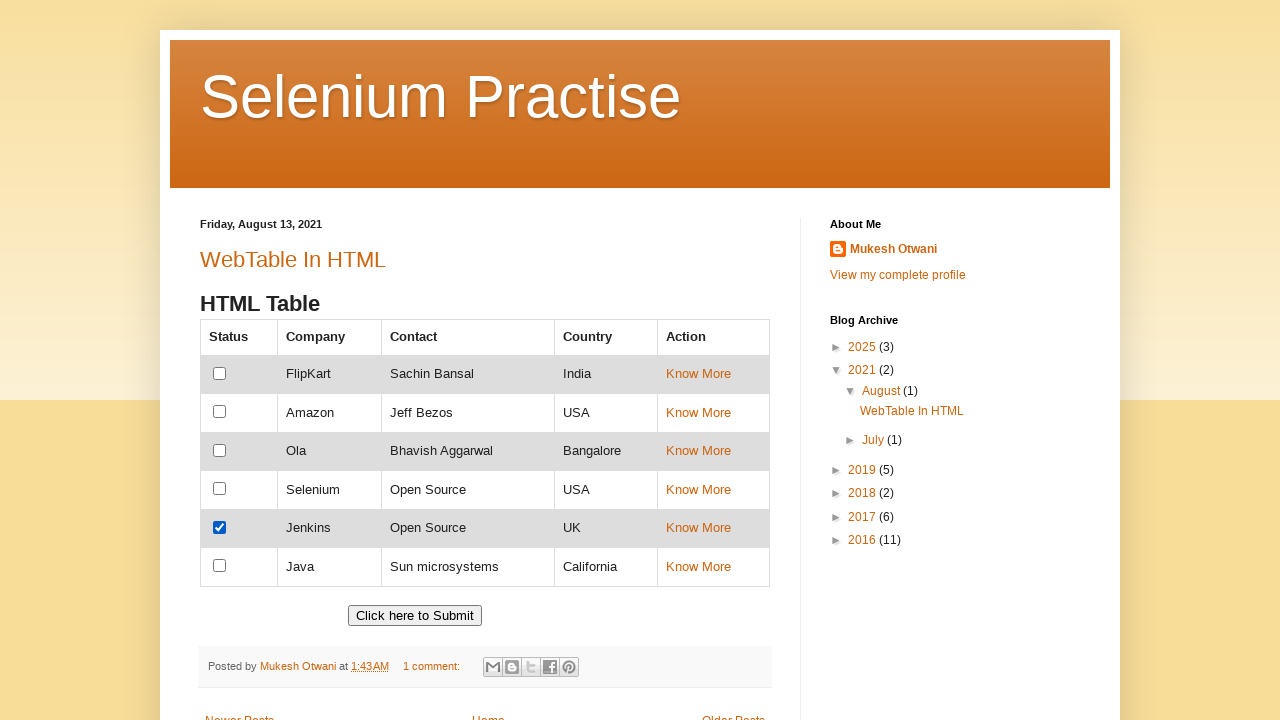

Waited 3 seconds after clicking UK checkbox
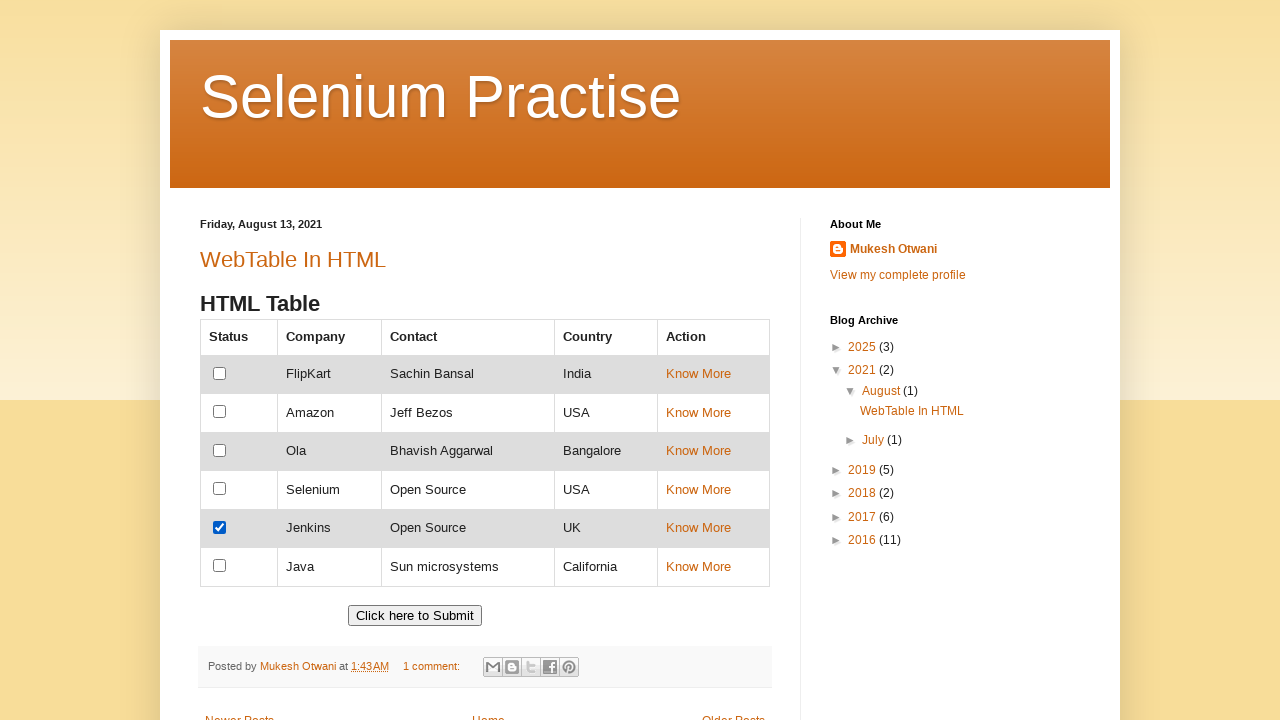

Clicked link in UK row at (698, 528) on xpath=//td[text()='UK']//following-sibling::td[1]/a
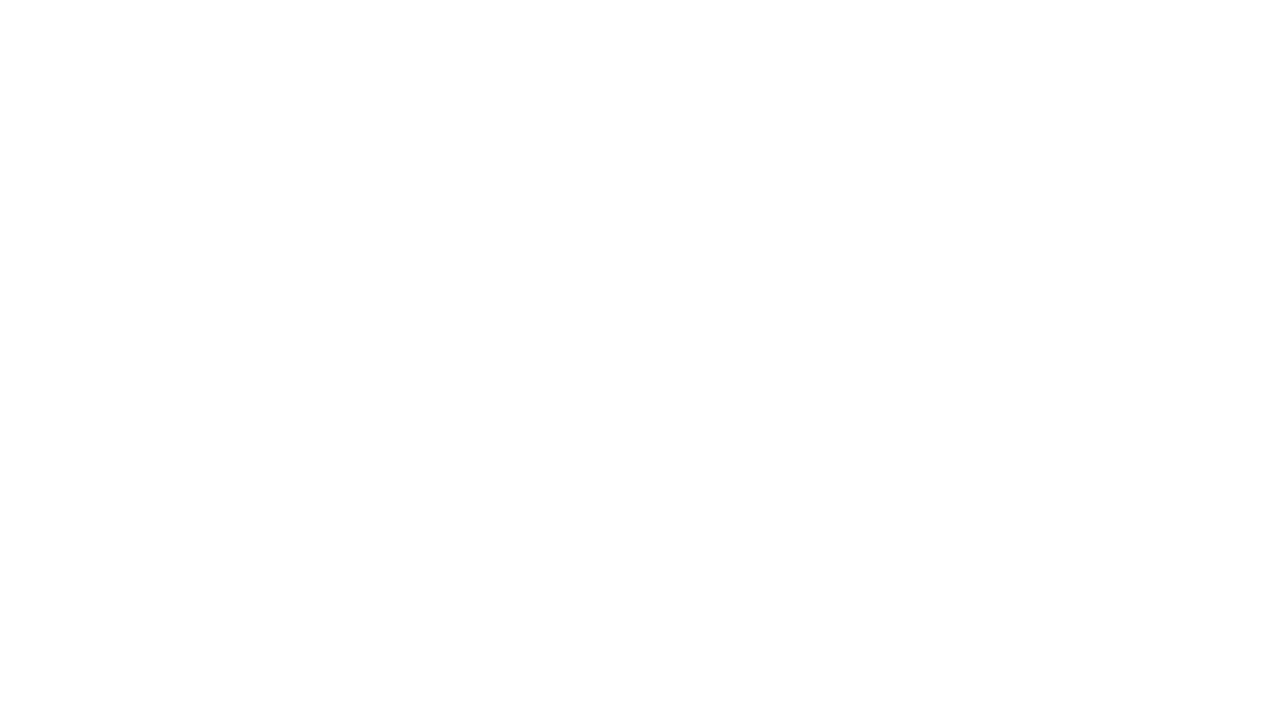

Waited 3 seconds after clicking UK row link
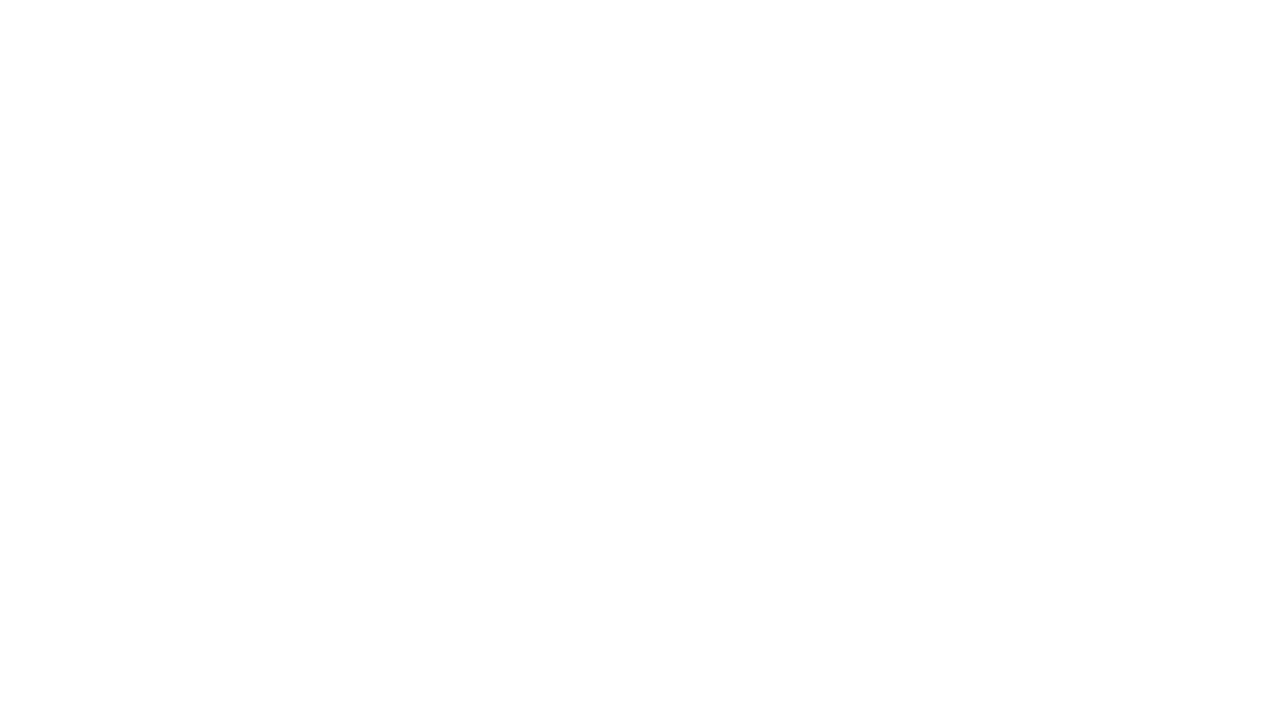

Navigated back to previous page
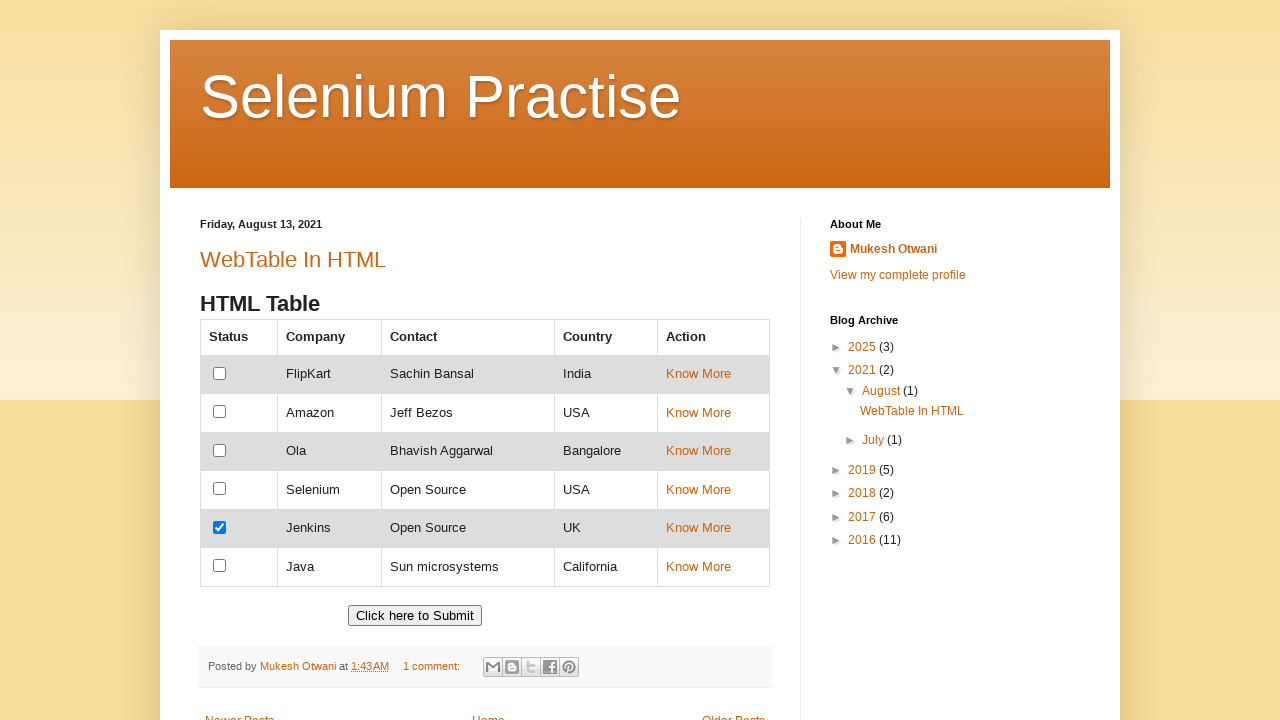

Waited 3 seconds after navigating back
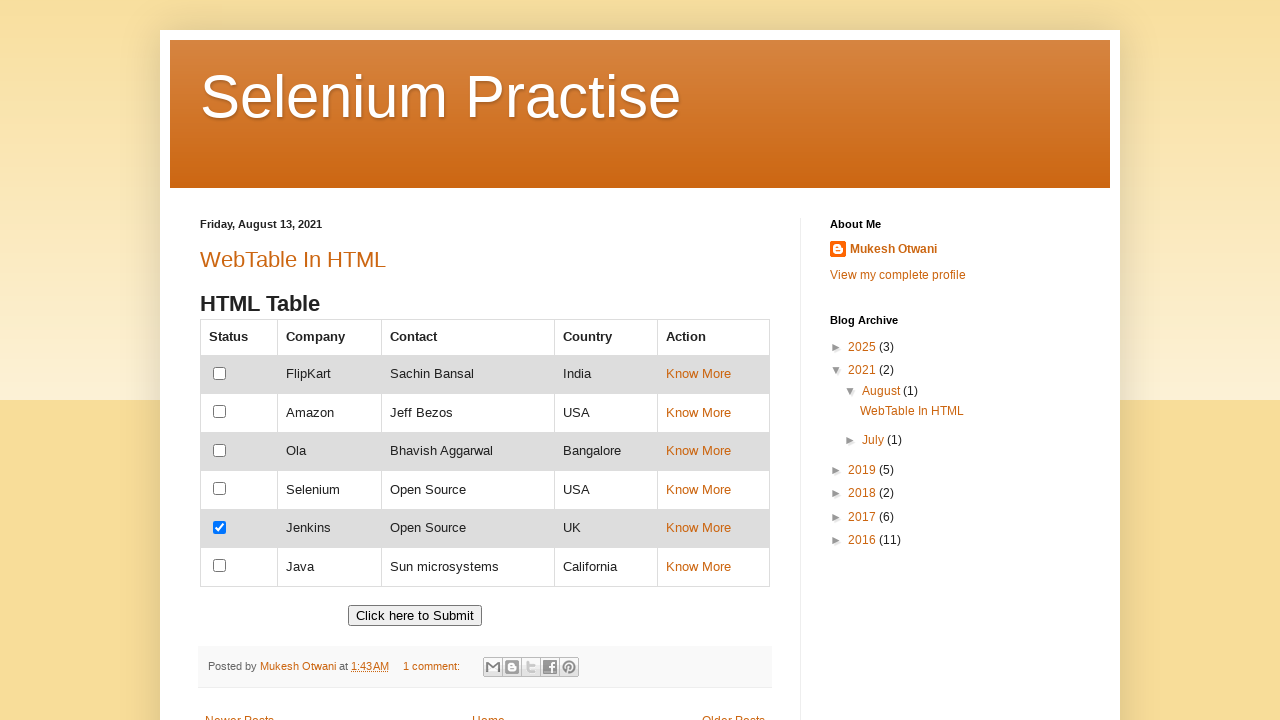

Read country value: California 
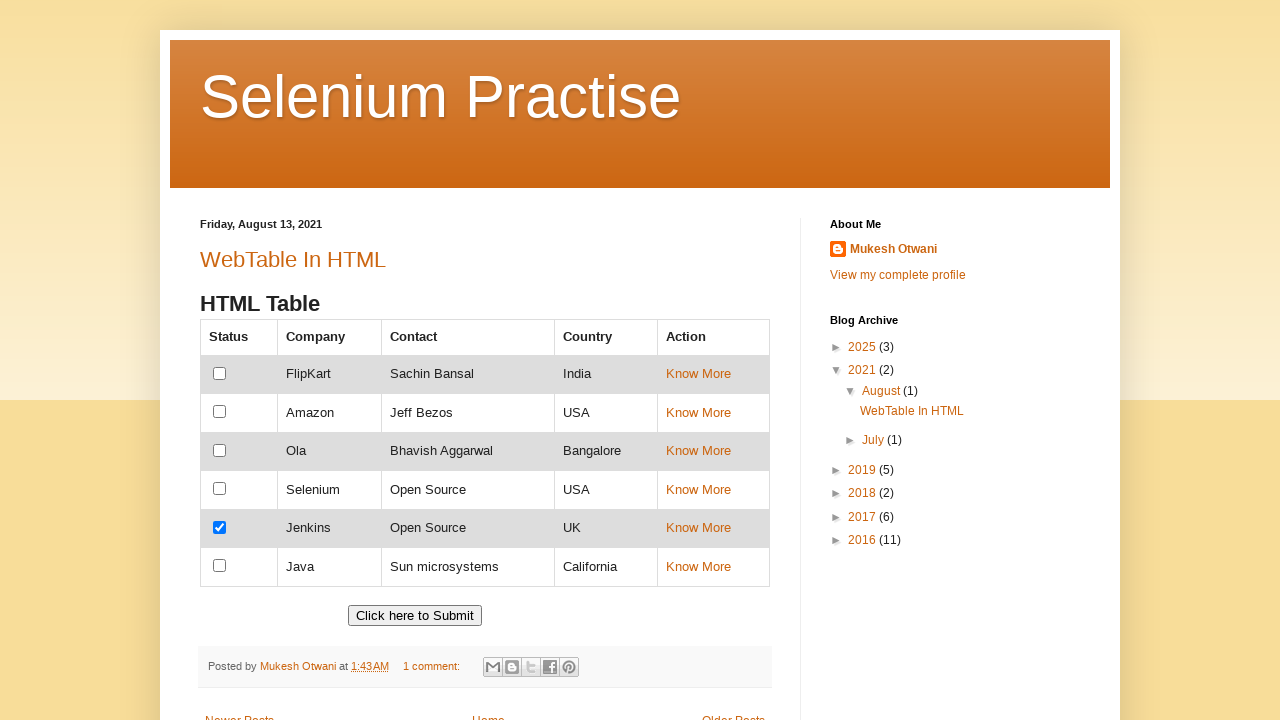

Test case completed successfully - all UK row actions executed
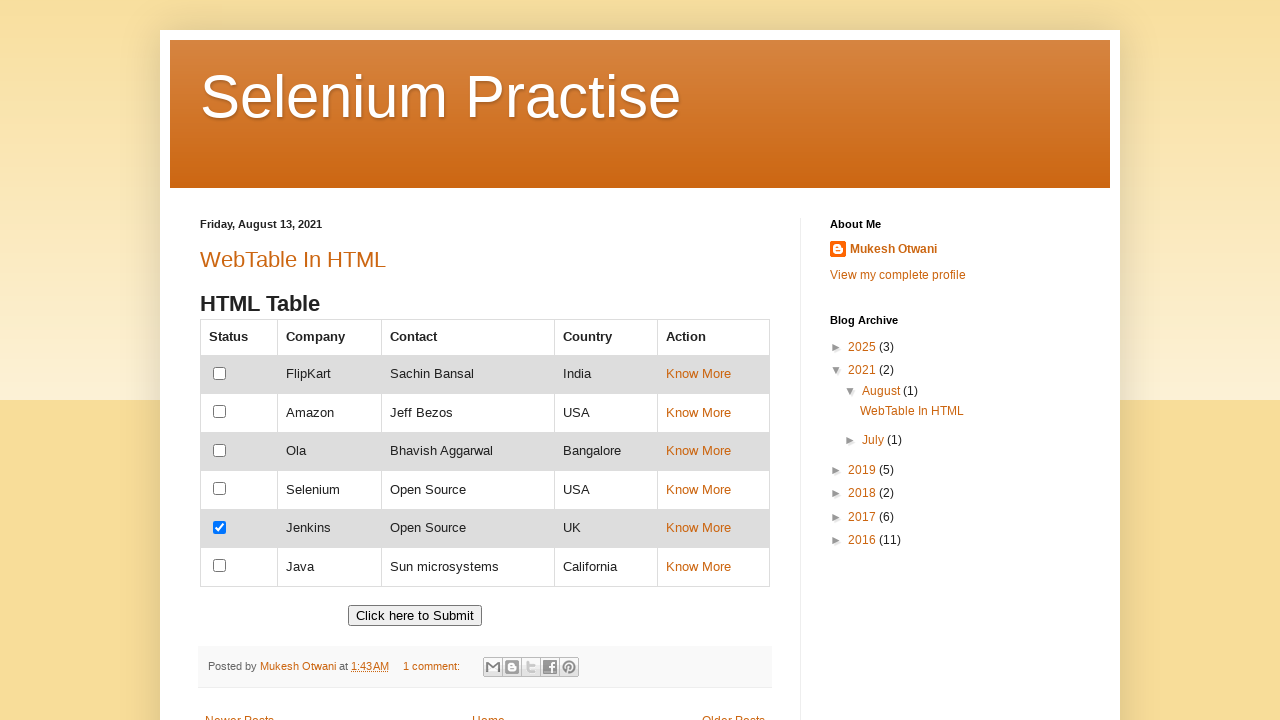

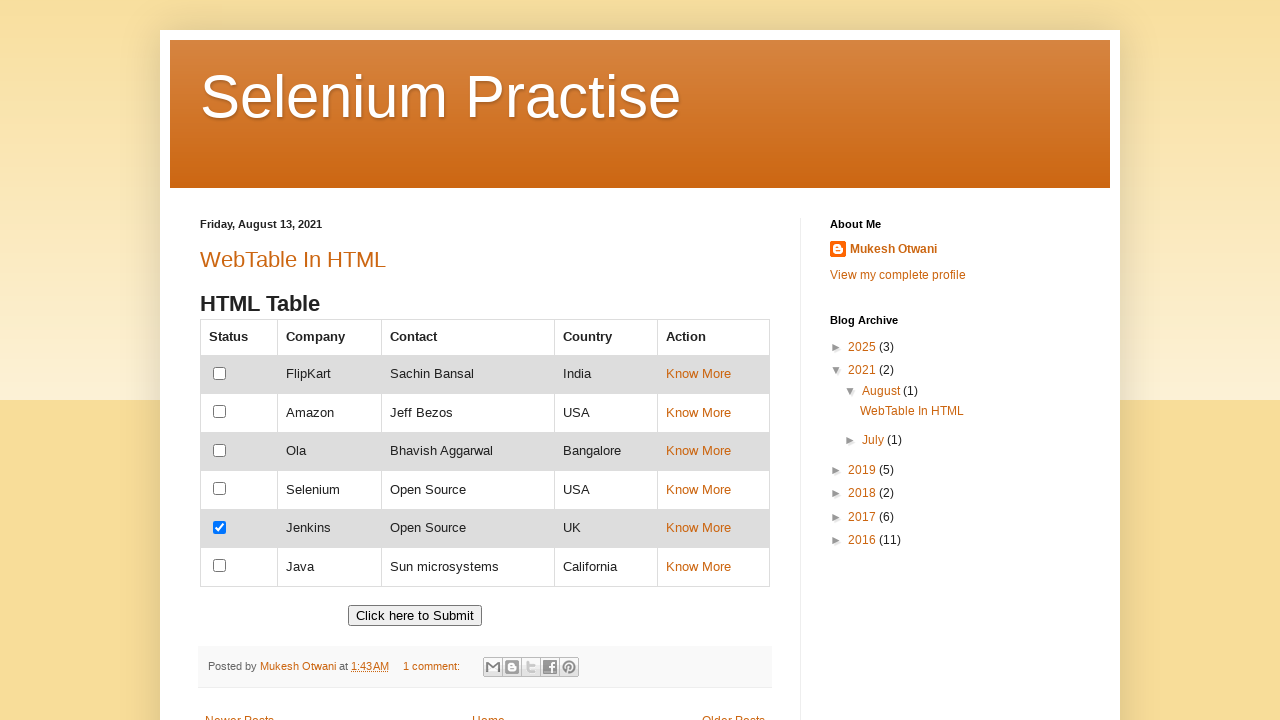